Tests JavaScript execution capabilities by scrolling the page to bottom and top, modifying element styles via JavaScript, removing a target attribute from a link, and then clicking that link.

Starting URL: https://the-internet.herokuapp.com/floating_menu

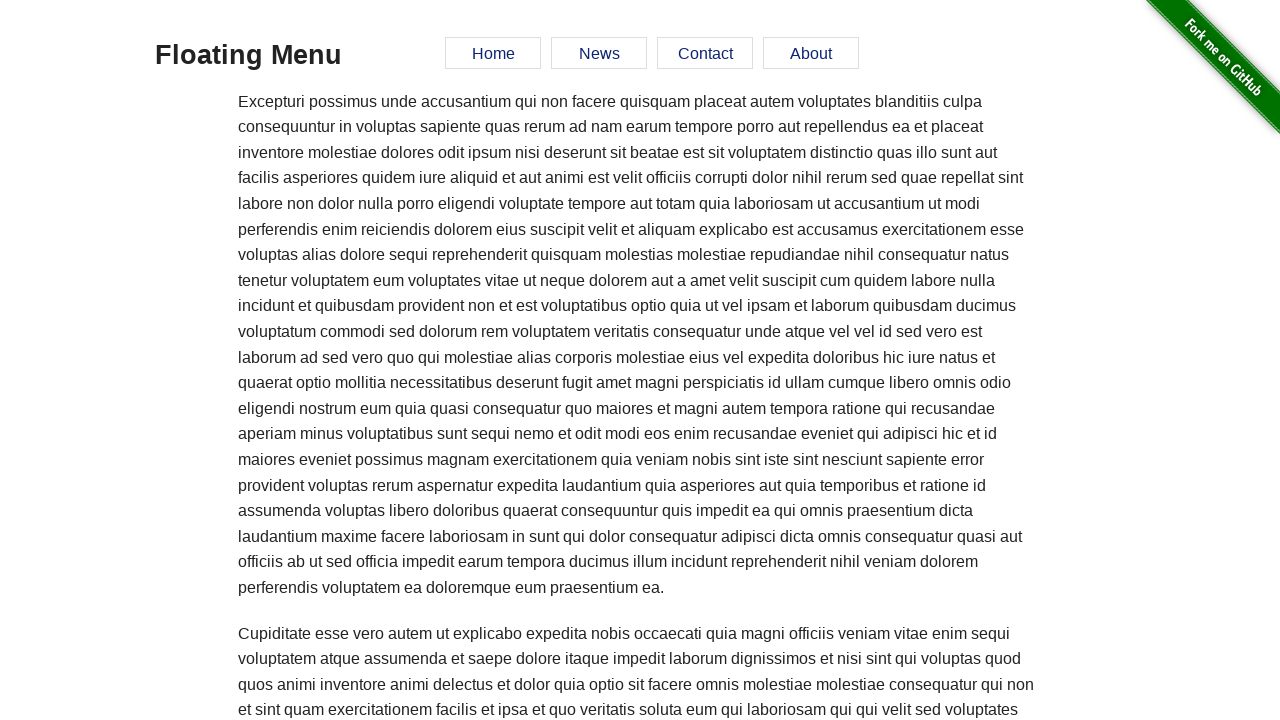

Scrolled page to bottom
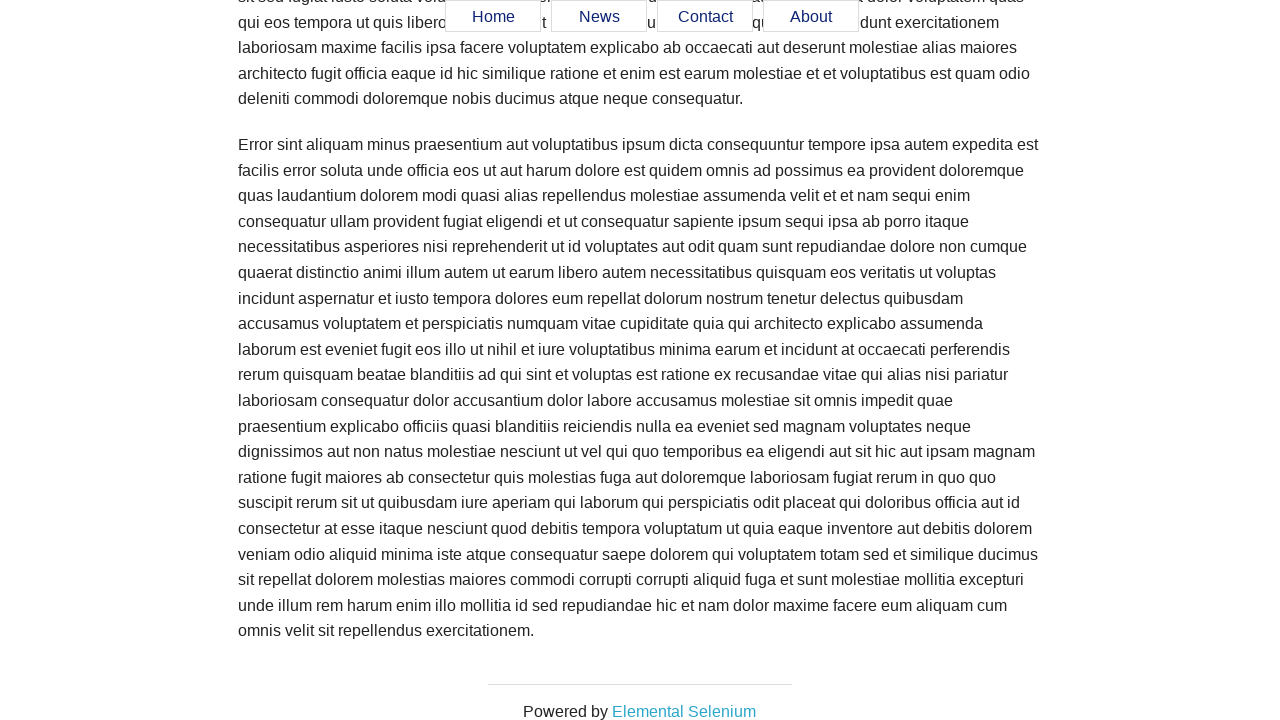

Waited 1 second after scrolling to bottom
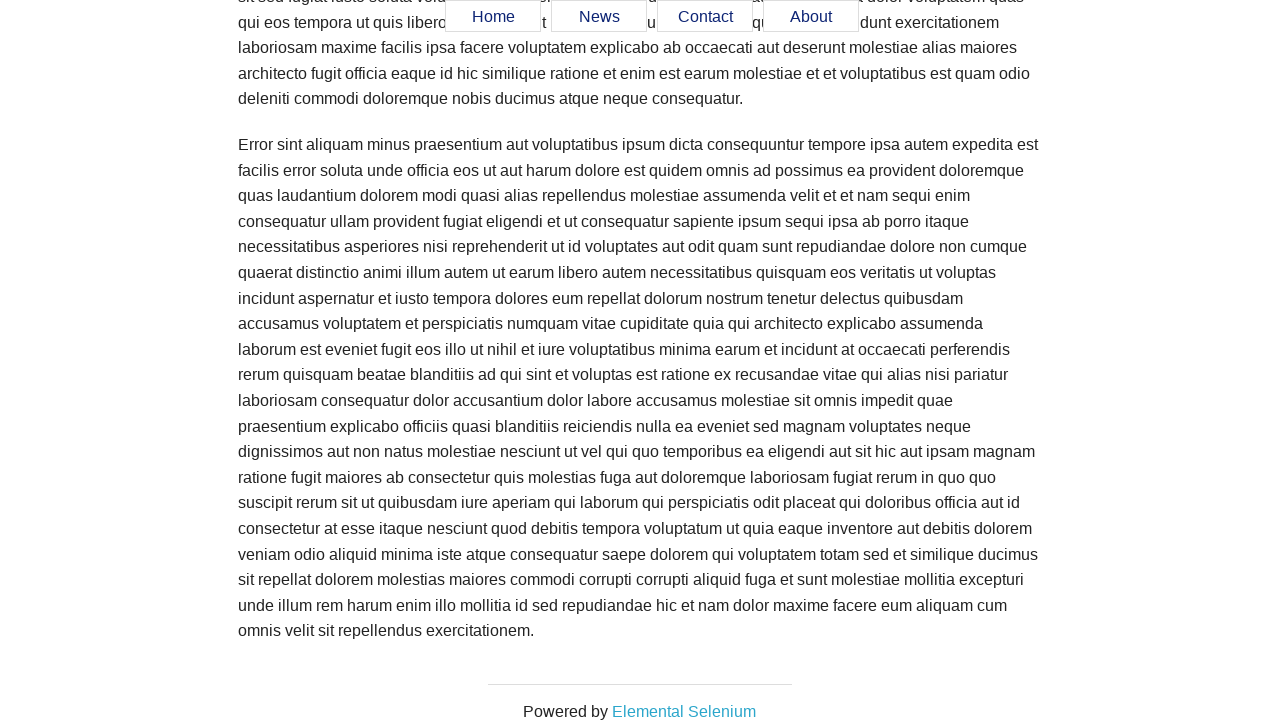

Scrolled page to top
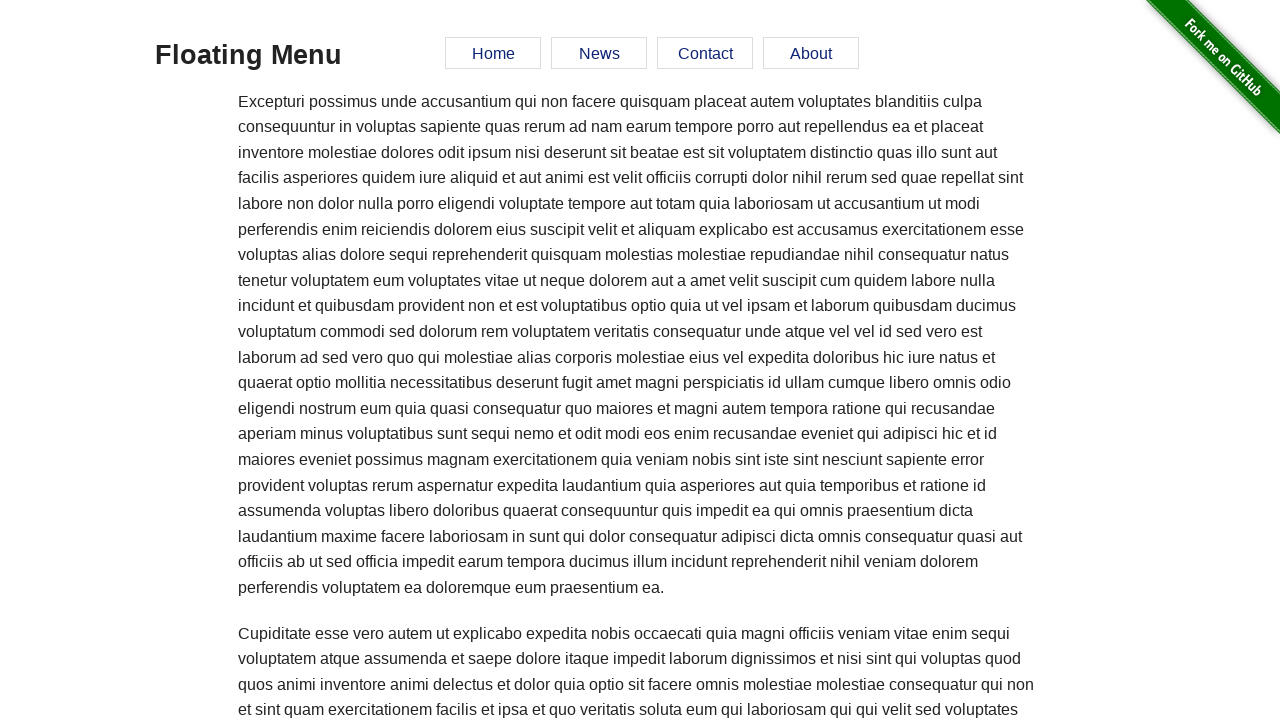

Waited 1 second after scrolling to top
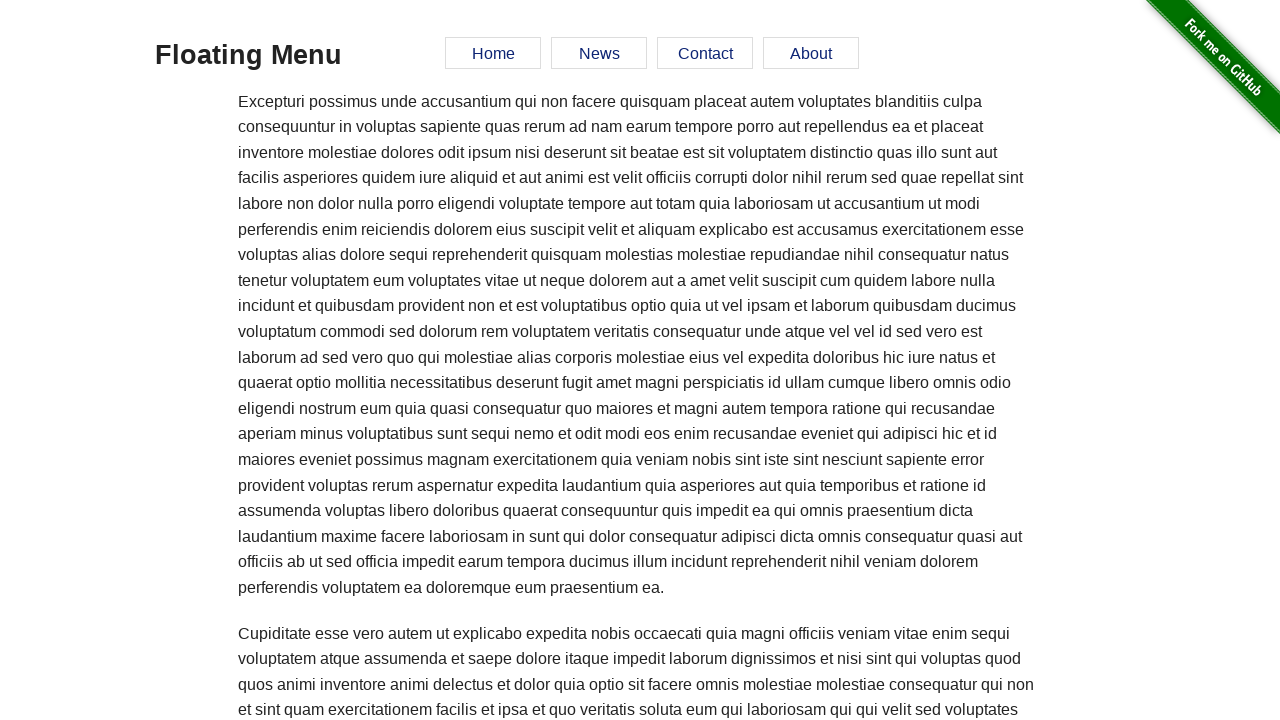

Added red border around h3 element via JavaScript
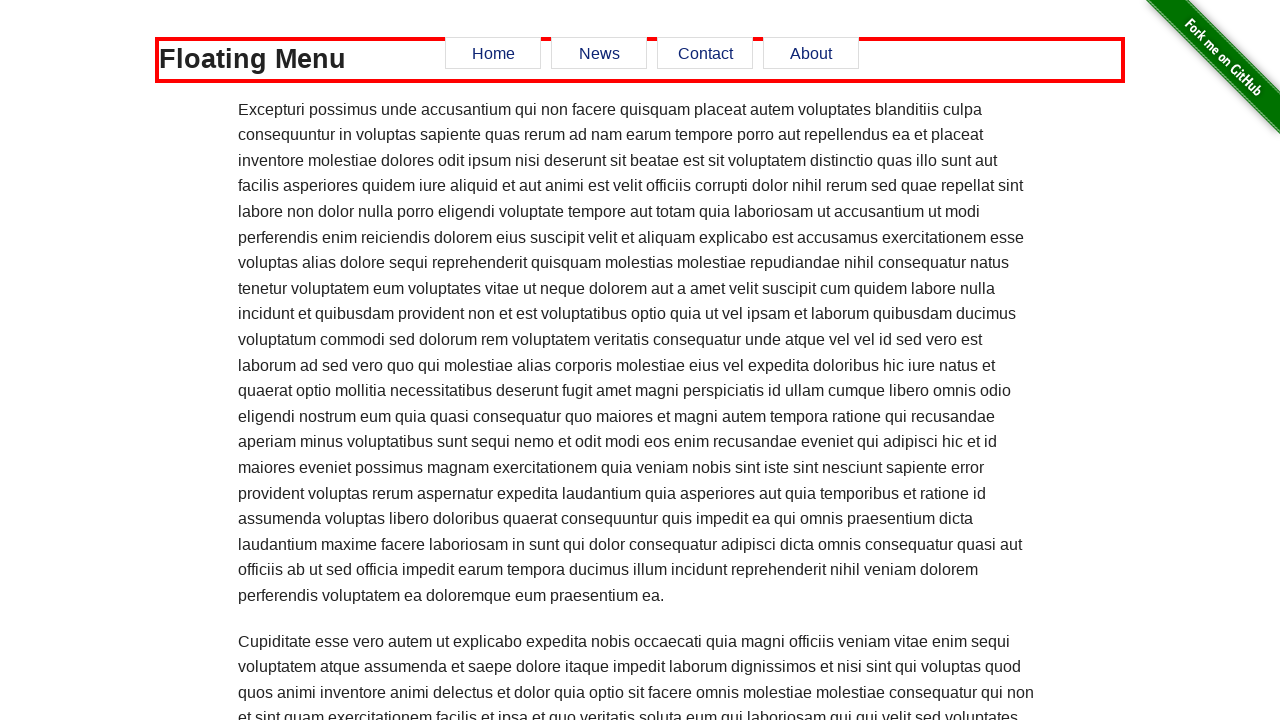

Removed target attribute from elementalselenium.com link
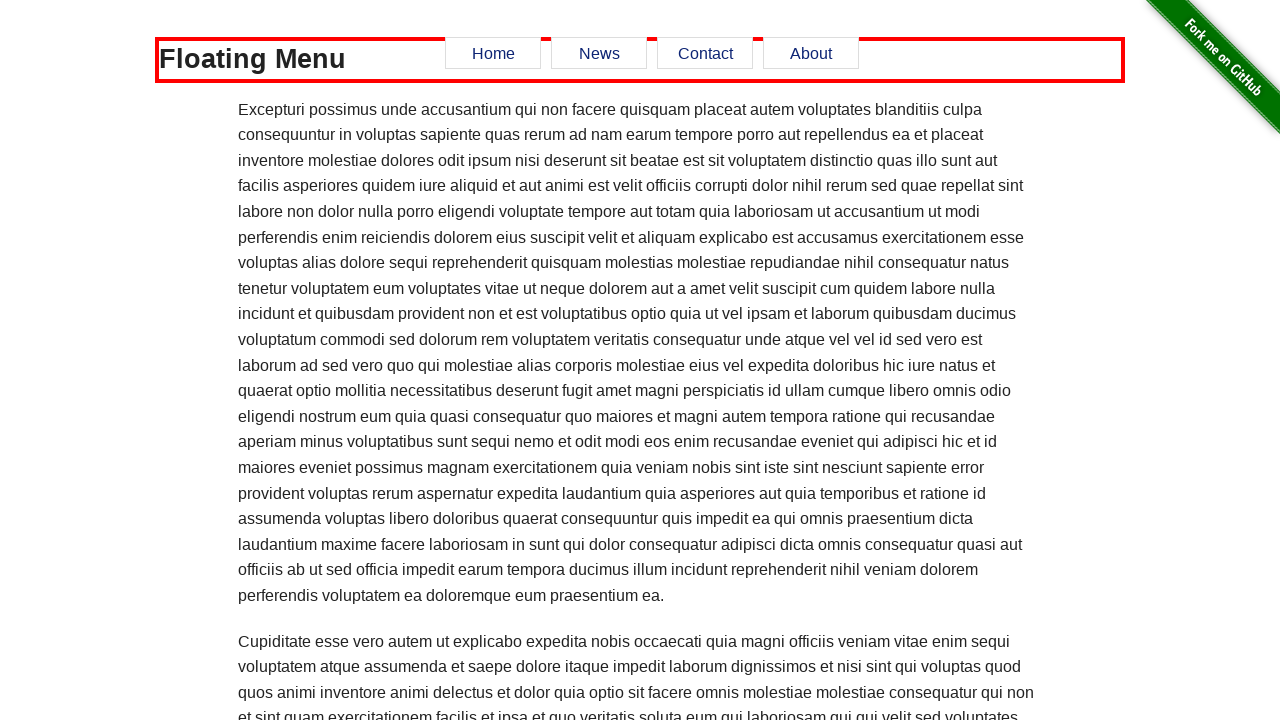

Clicked elementalselenium.com link at (684, 711) on [href='http://elementalselenium.com/']
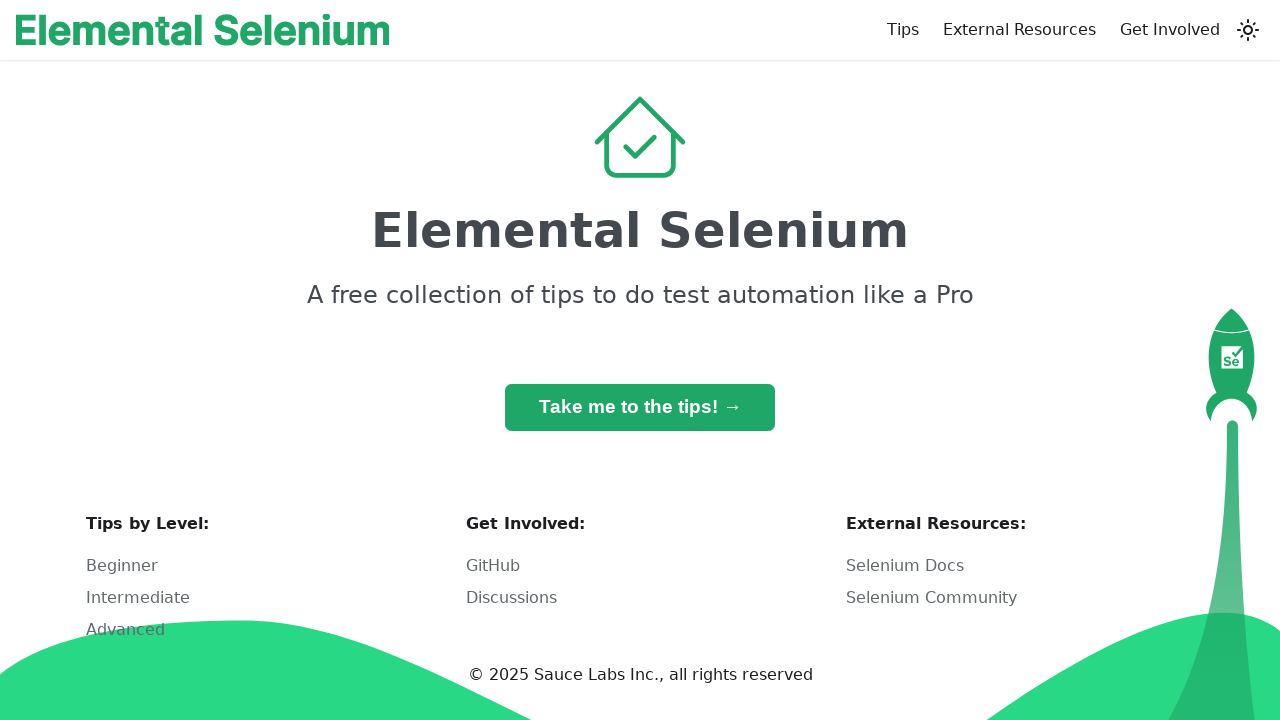

Waited 1 second after clicking link
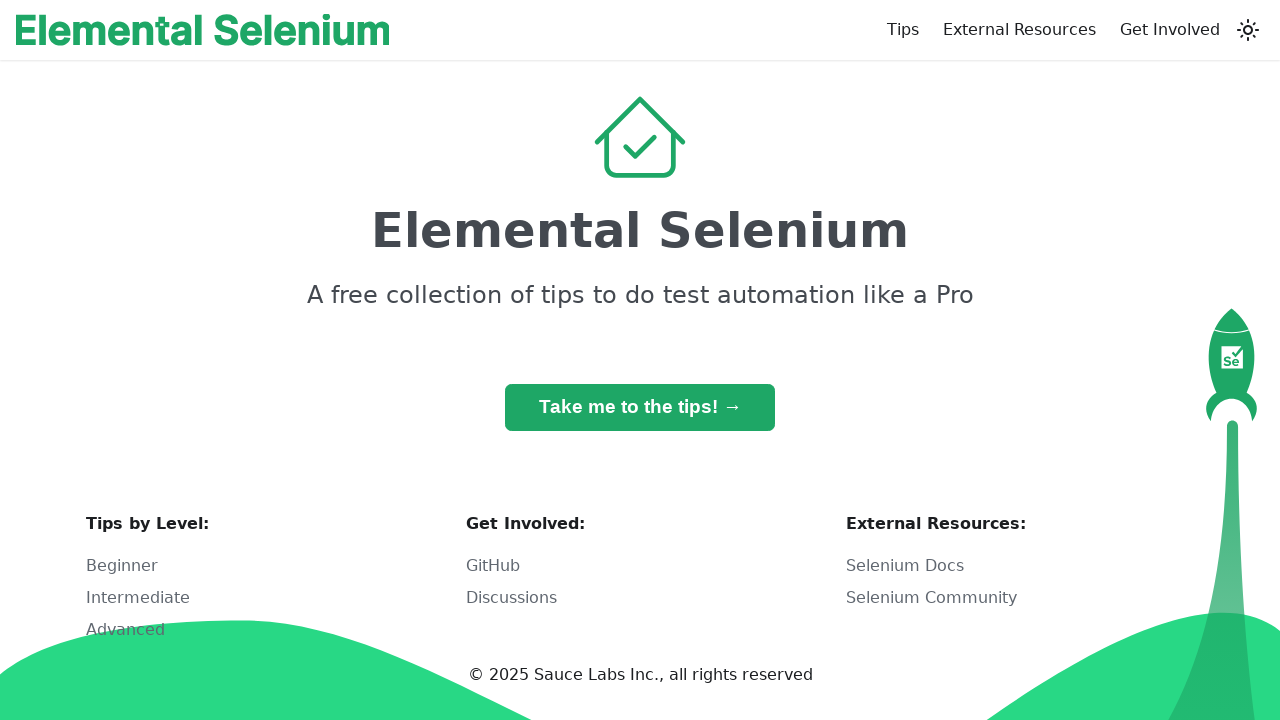

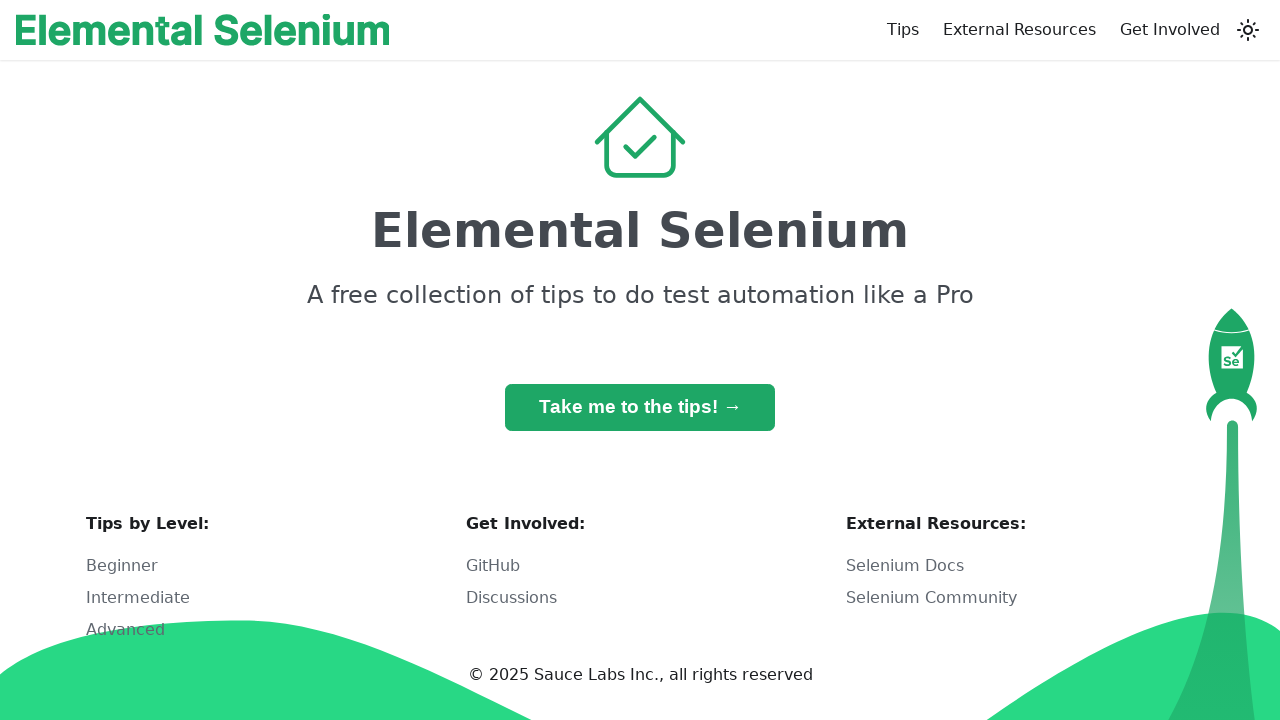